Tests responsive design by navigating to a webpage and setting different viewport sizes to verify the page loads correctly at various screen resolutions (desktop and mobile).

Starting URL: https://www.getcalley.com/why-automatic-call-dialer-software/

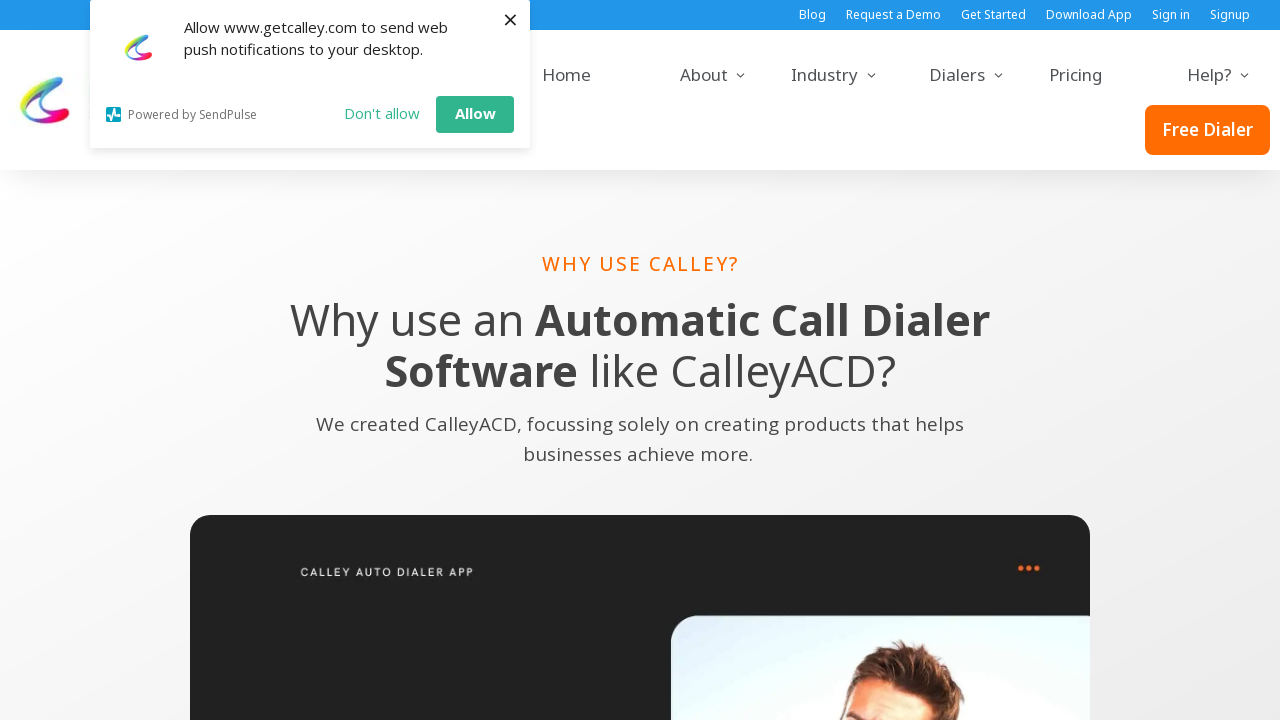

Set viewport size to 1920x1080
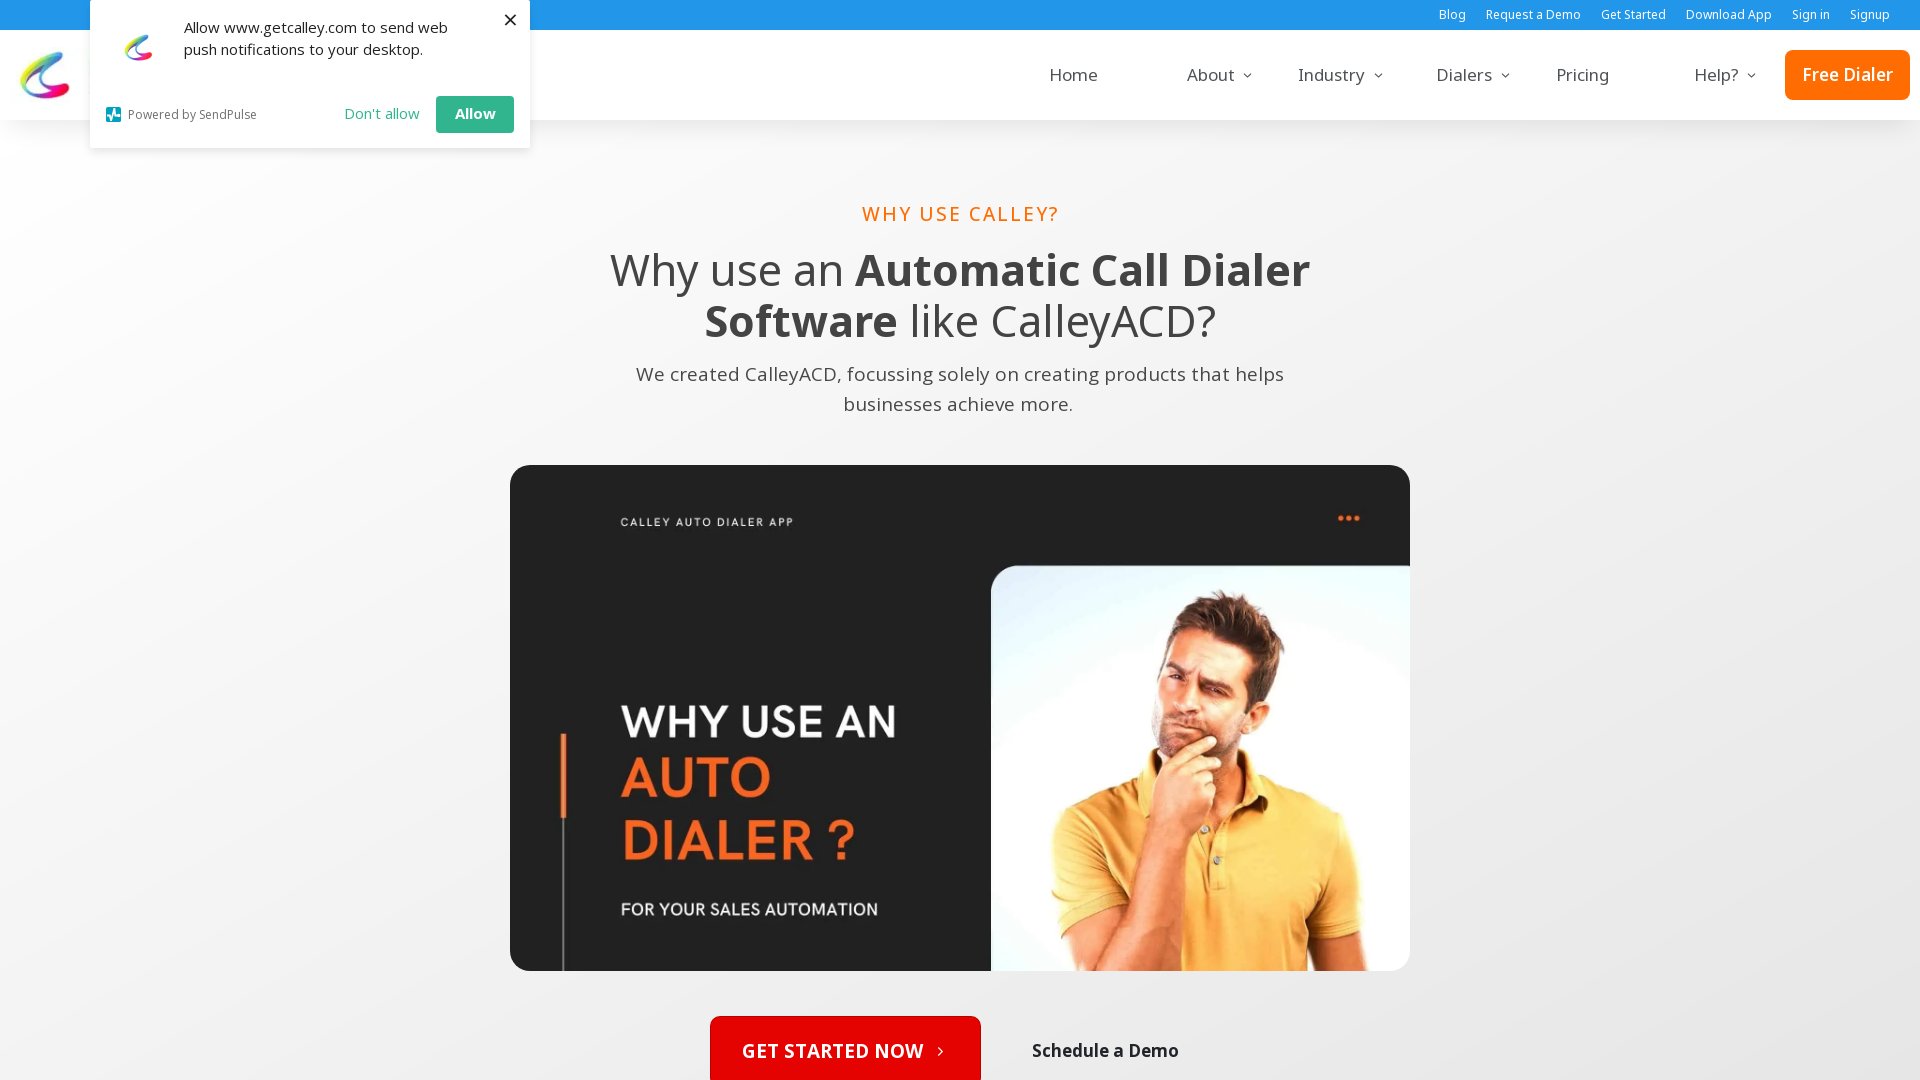

Reloaded page at resolution 1920x1080
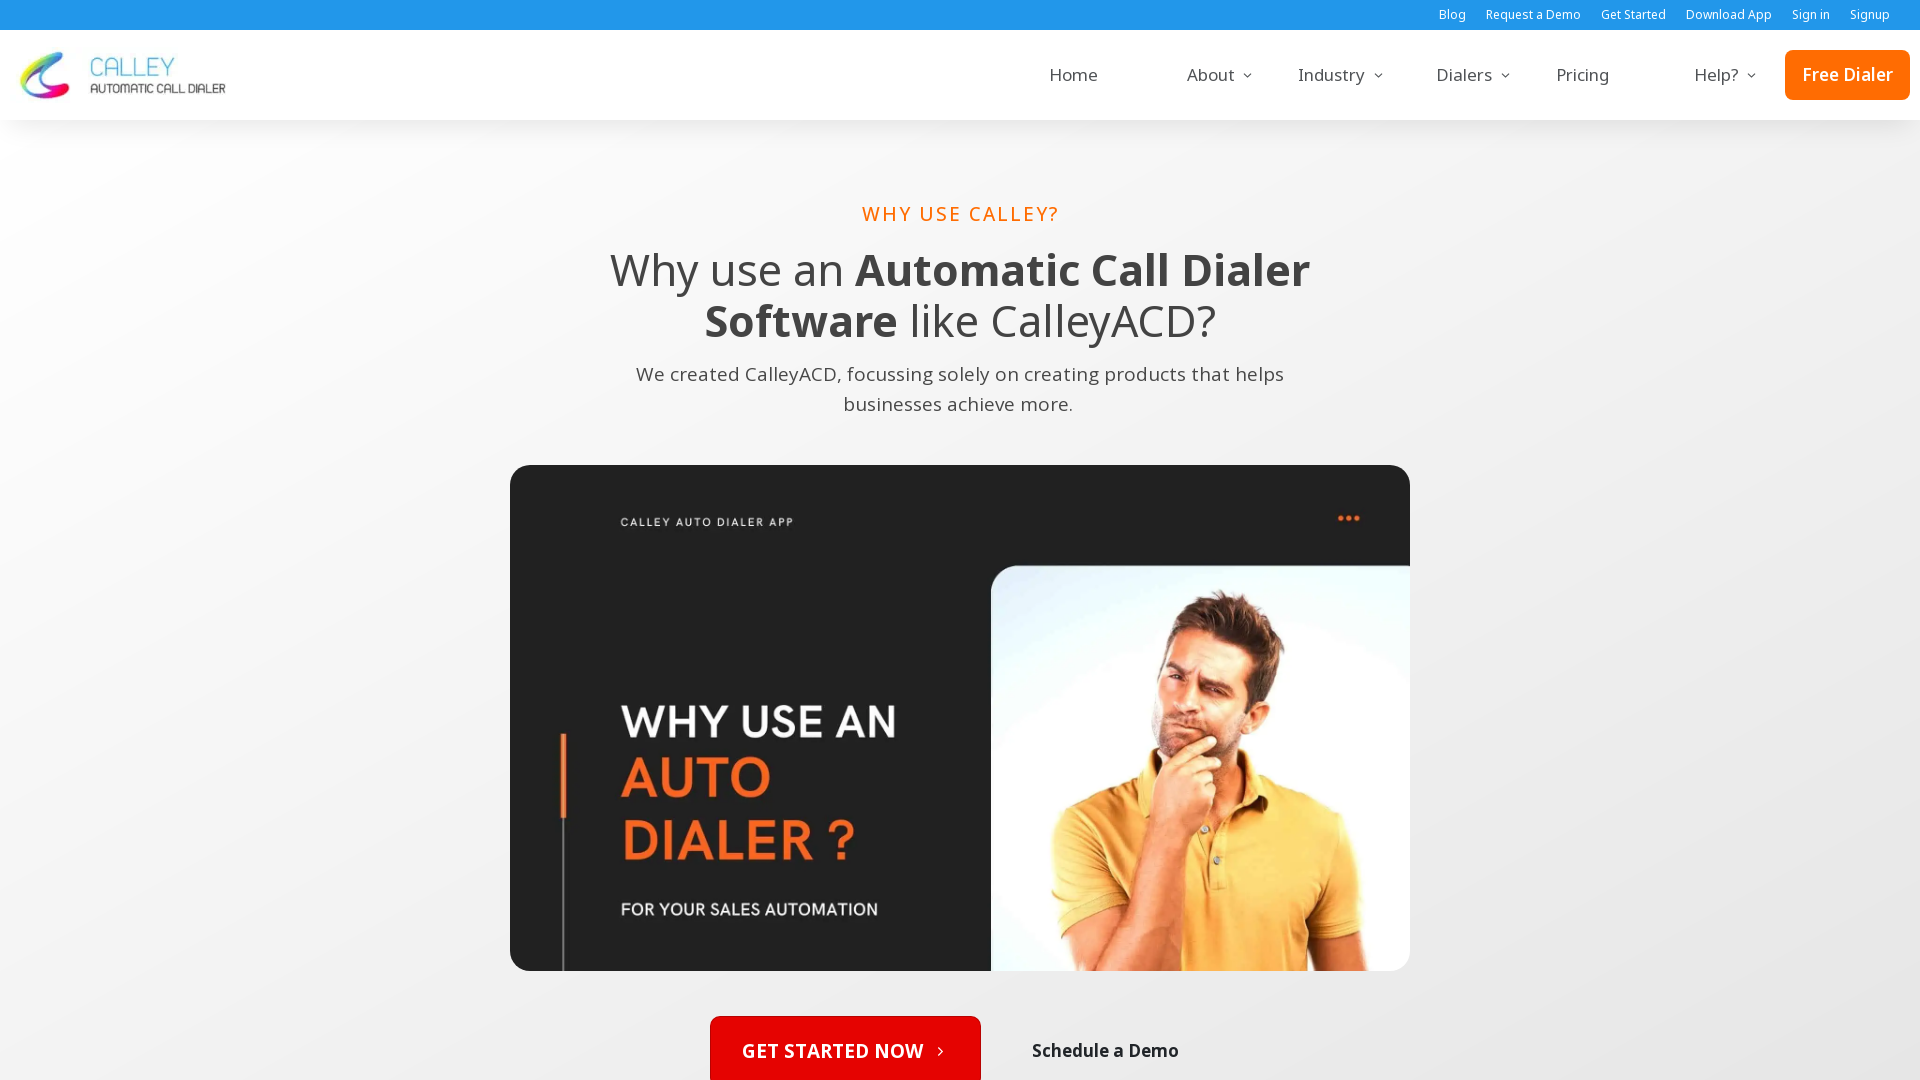

Page DOM content loaded at resolution 1920x1080
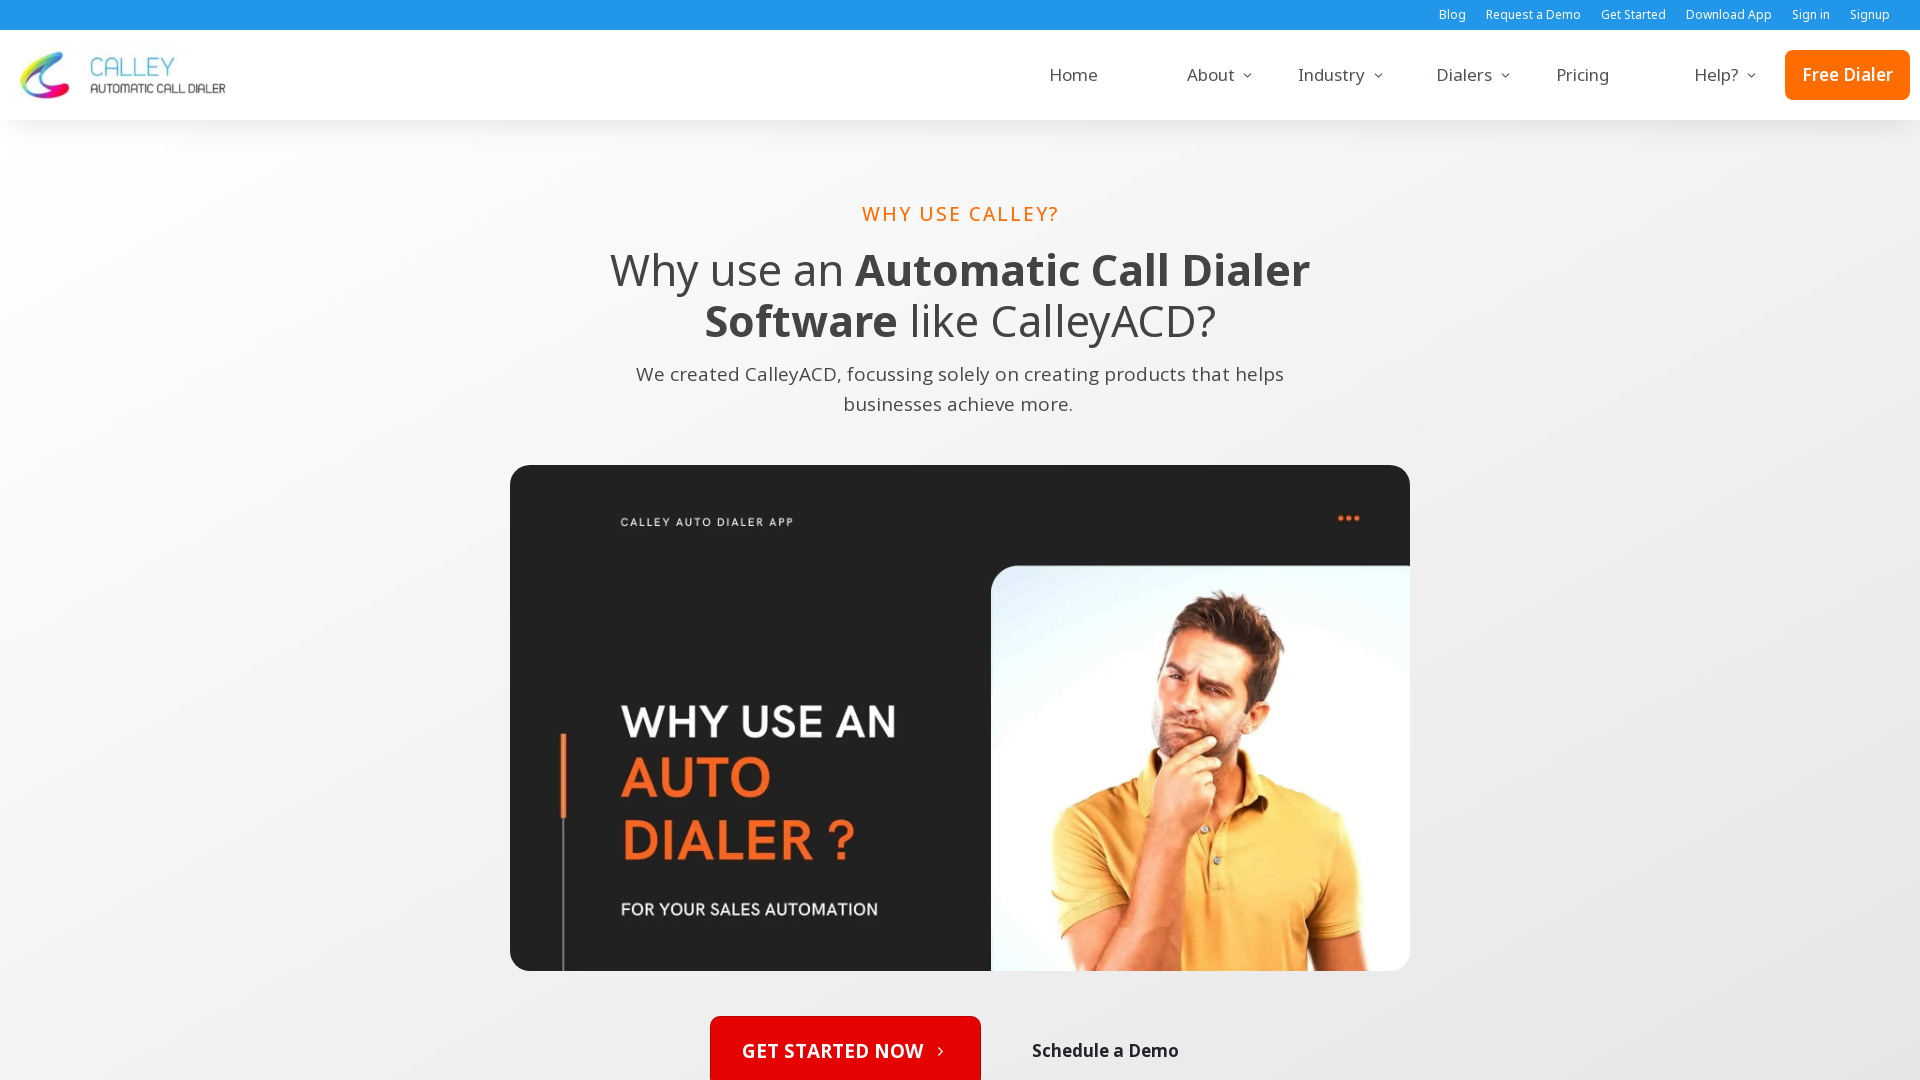

Set viewport size to 1366x768
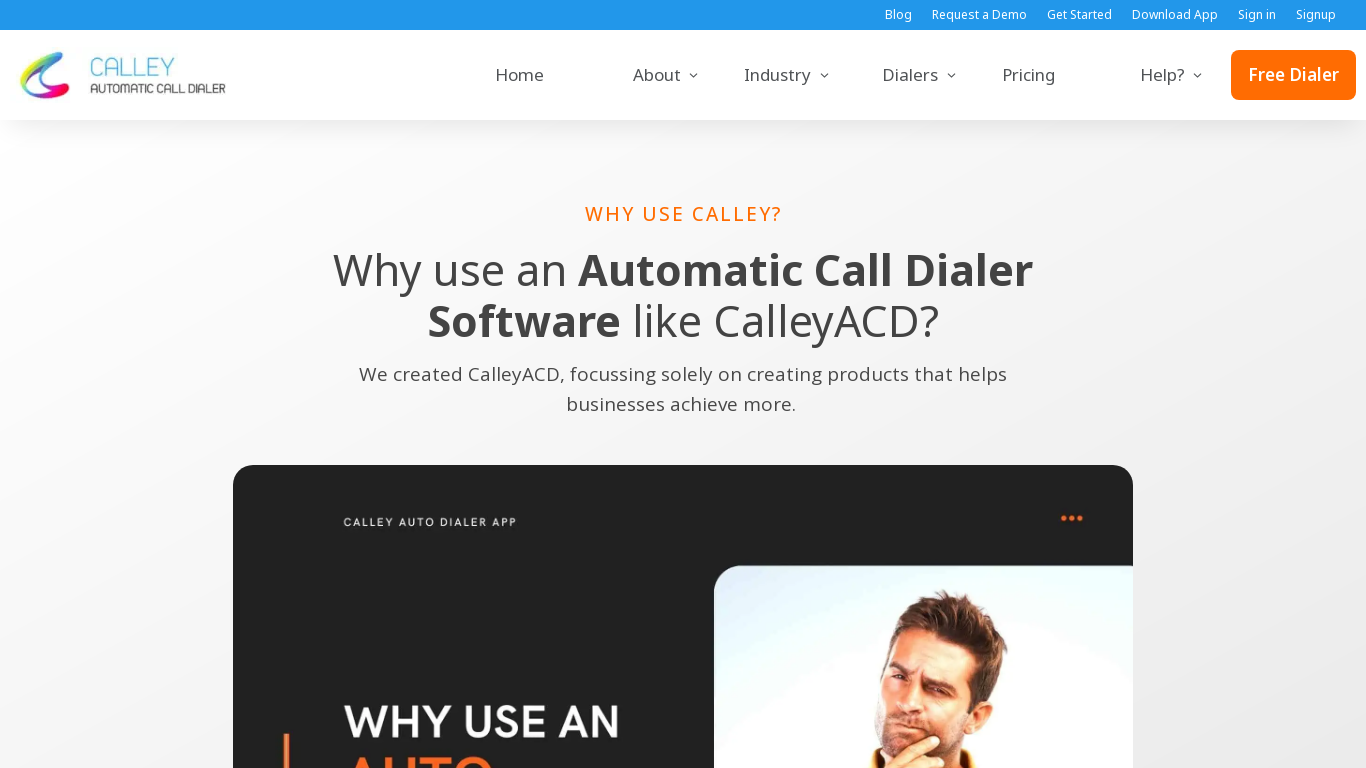

Reloaded page at resolution 1366x768
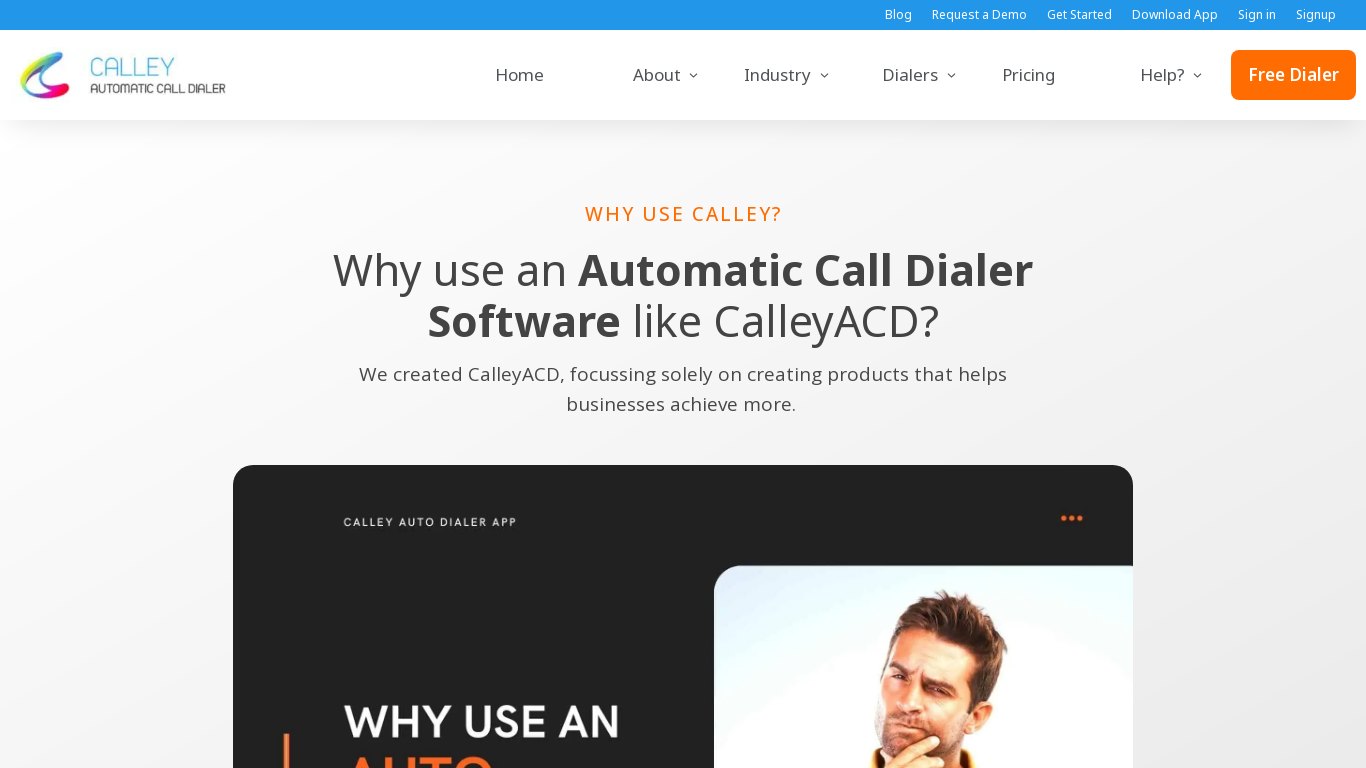

Page DOM content loaded at resolution 1366x768
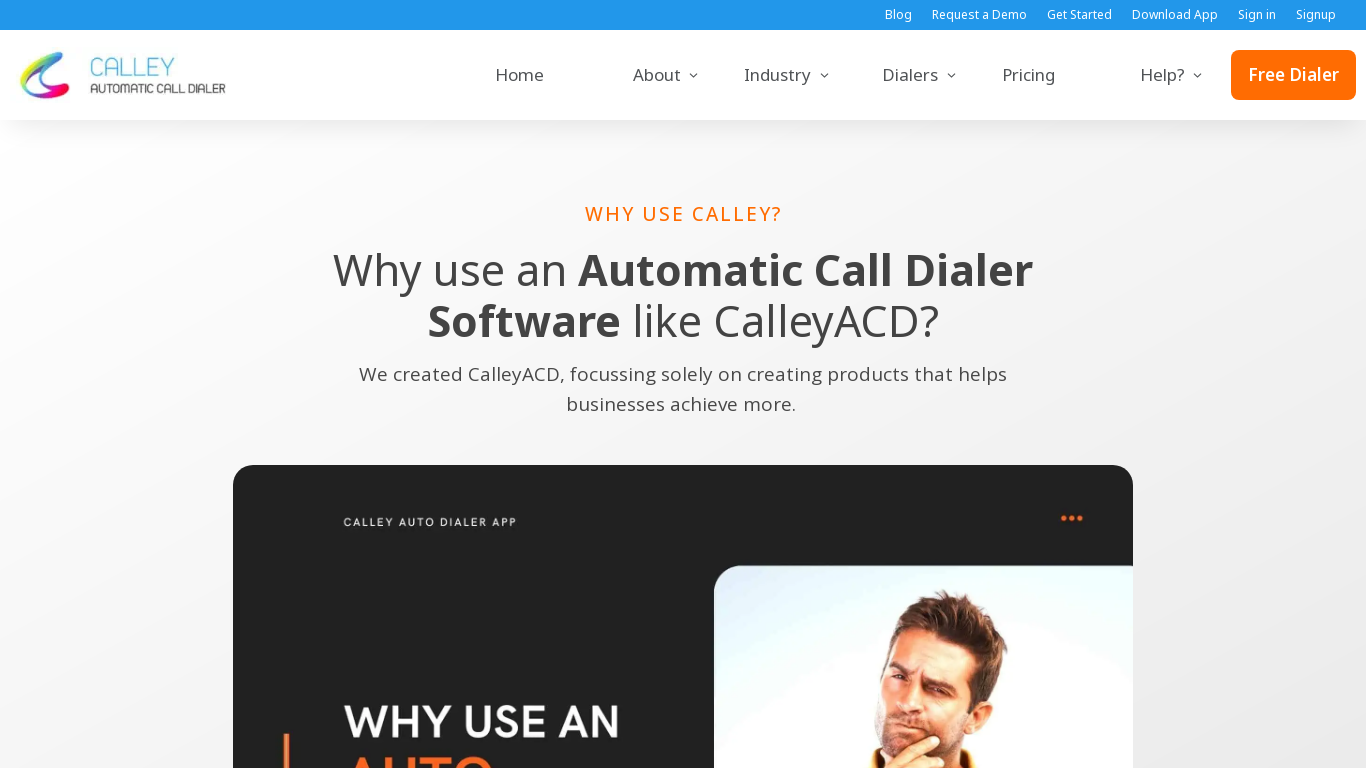

Set viewport size to 1536x864
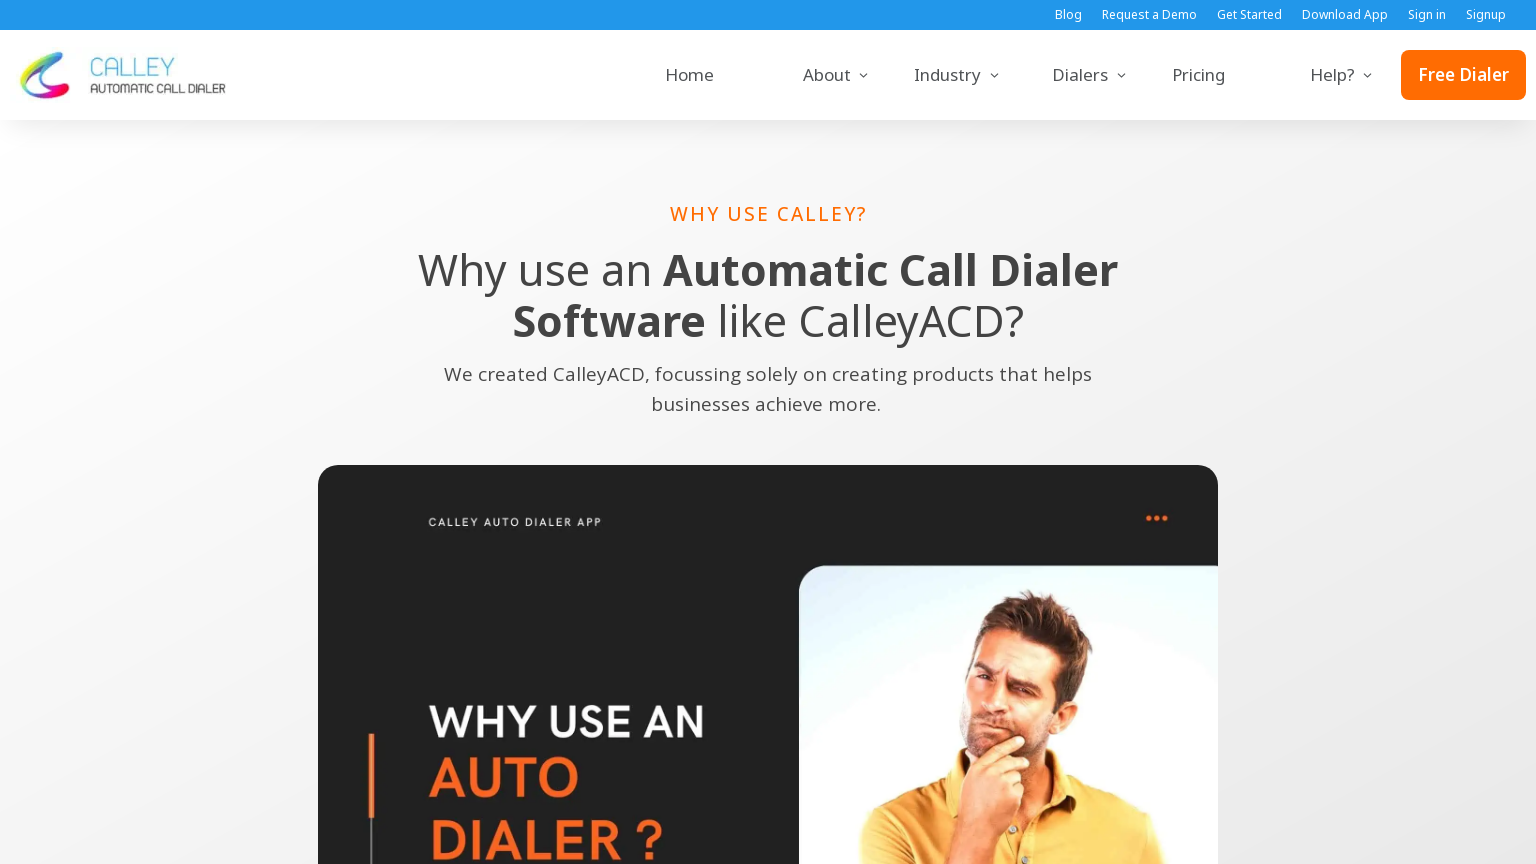

Reloaded page at resolution 1536x864
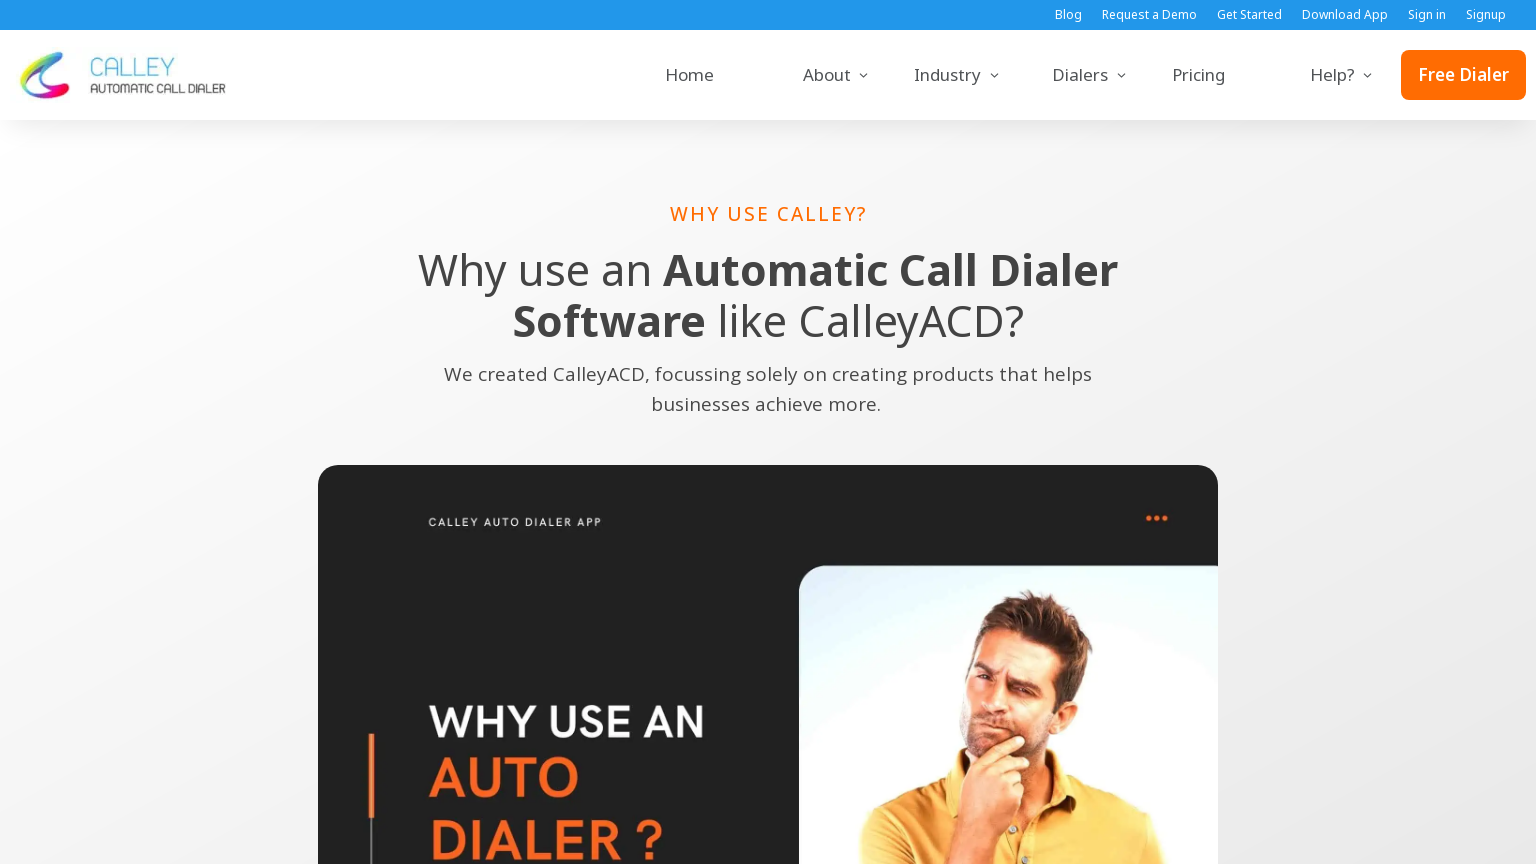

Page DOM content loaded at resolution 1536x864
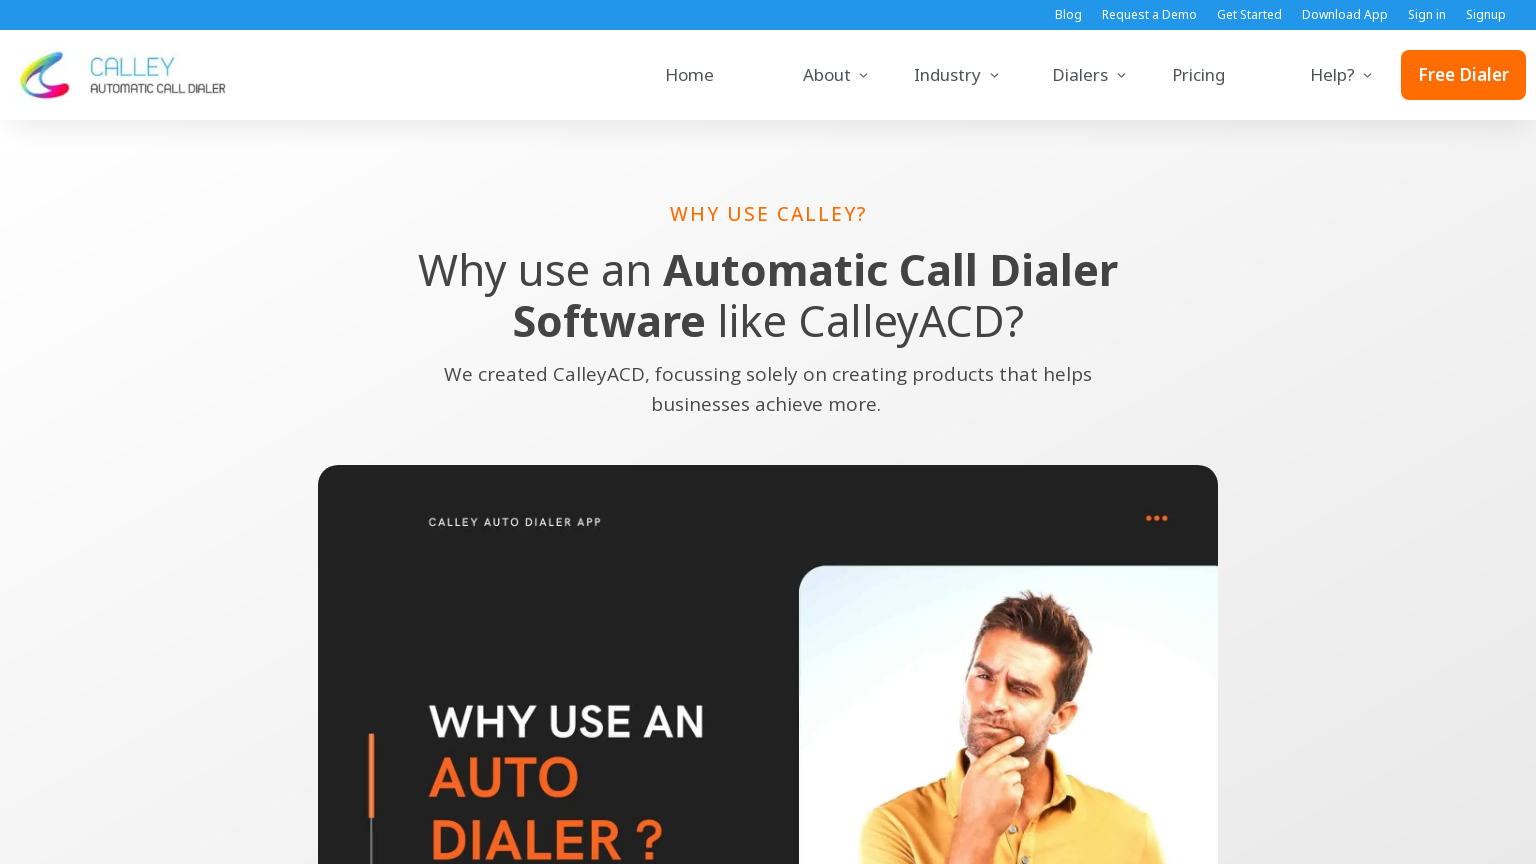

Set viewport size to 360x640
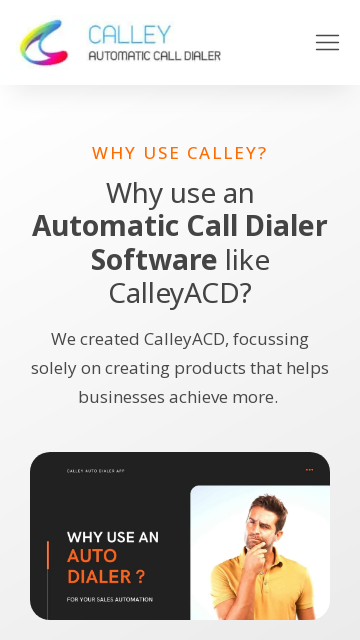

Reloaded page at resolution 360x640
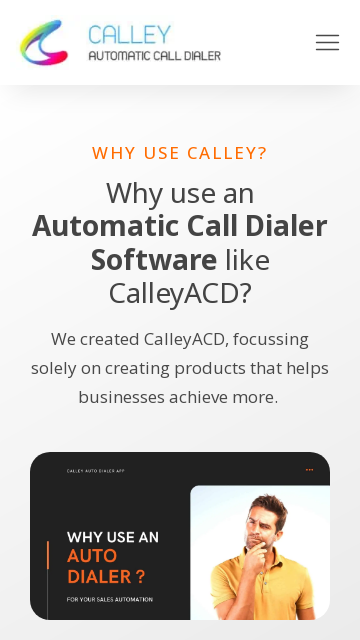

Page DOM content loaded at resolution 360x640
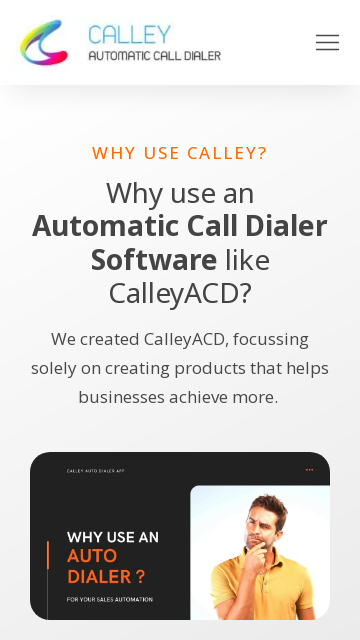

Set viewport size to 414x896
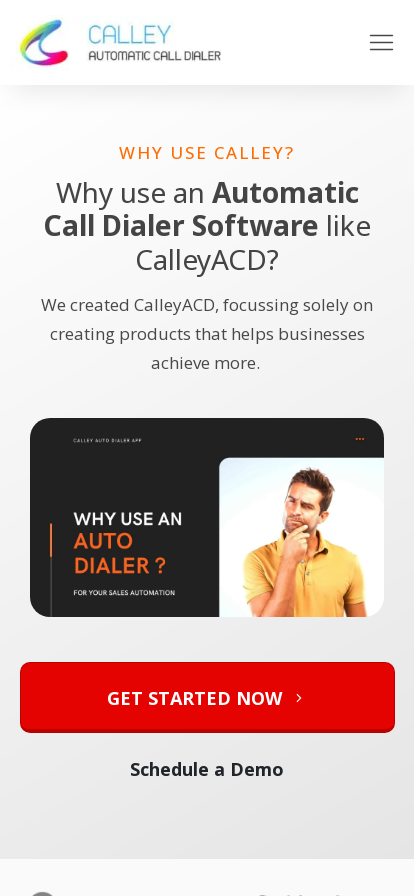

Reloaded page at resolution 414x896
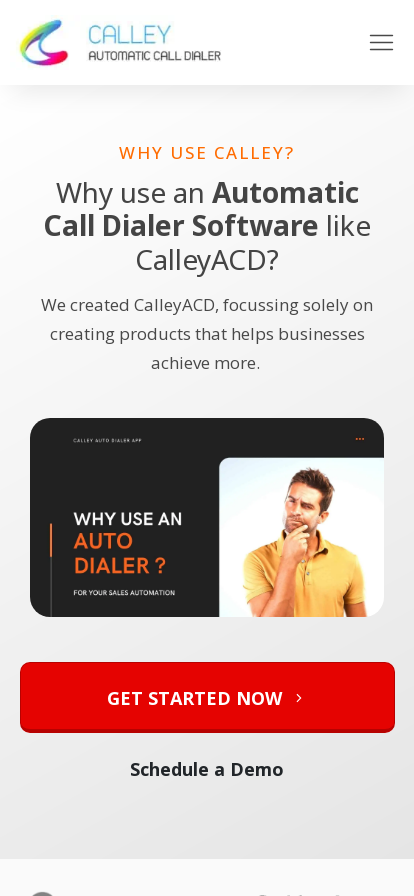

Page DOM content loaded at resolution 414x896
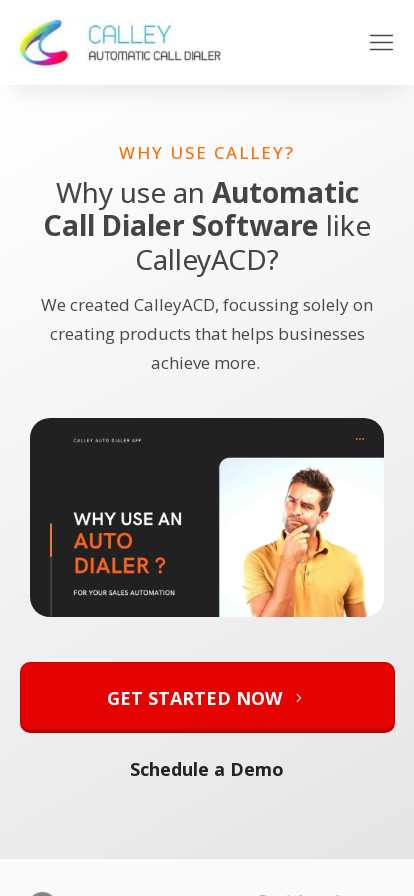

Set viewport size to 375x667
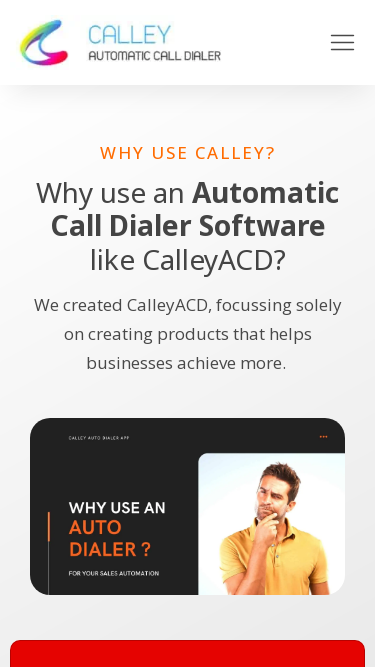

Reloaded page at resolution 375x667
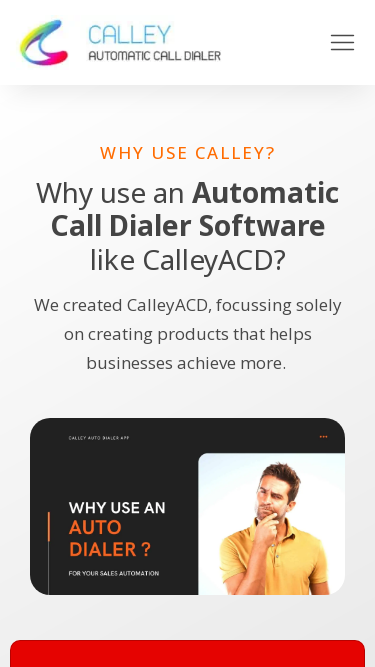

Page DOM content loaded at resolution 375x667
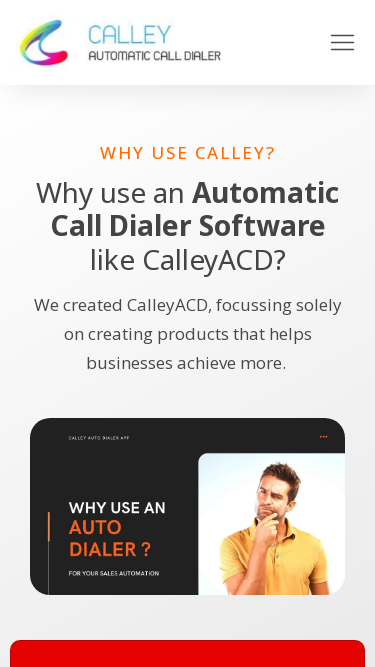

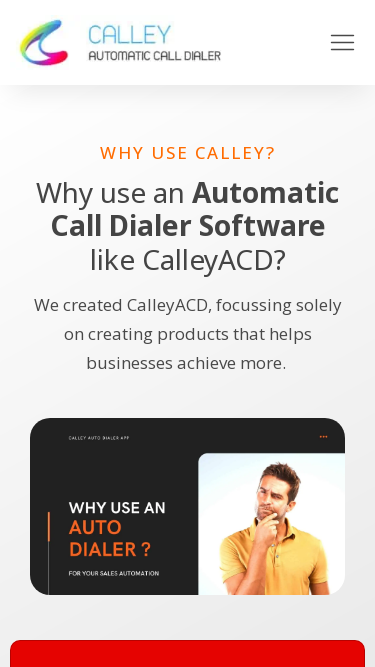